Tests dynamic content loading by clicking a start button and waiting for a hidden element to become visible after loading completes

Starting URL: https://the-internet.herokuapp.com/dynamic_loading/1

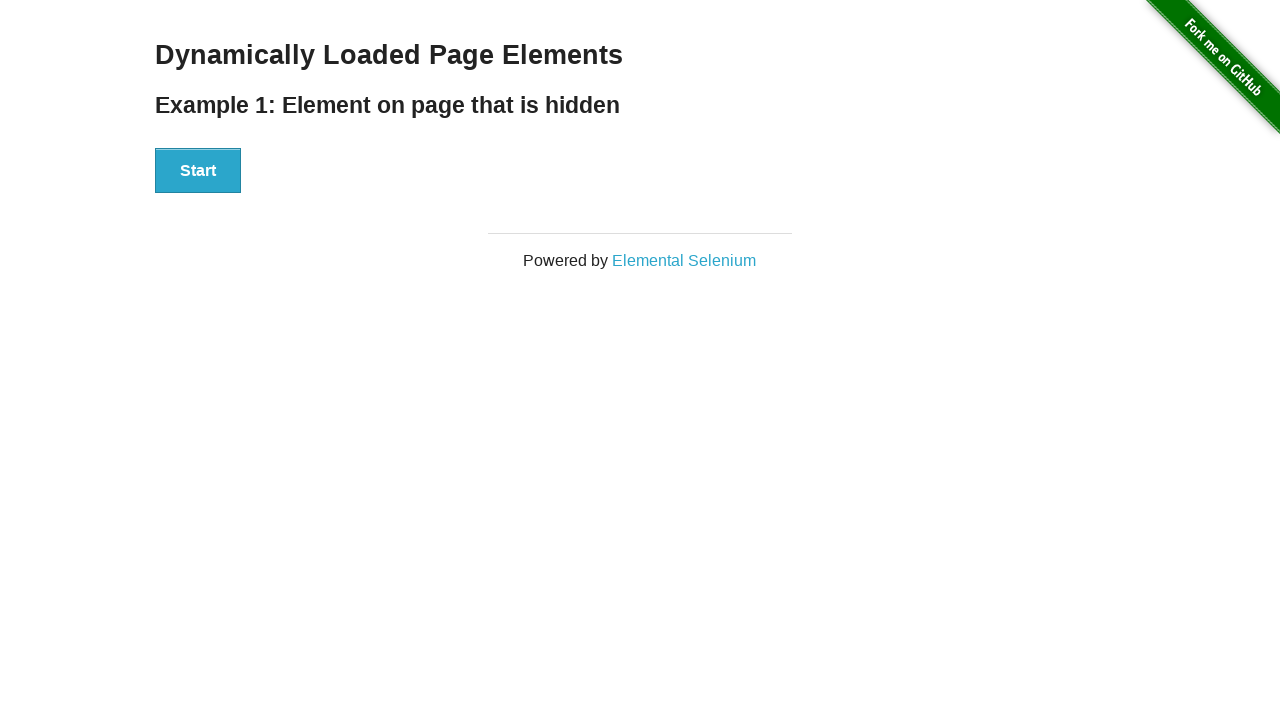

Navigated to dynamic loading test page
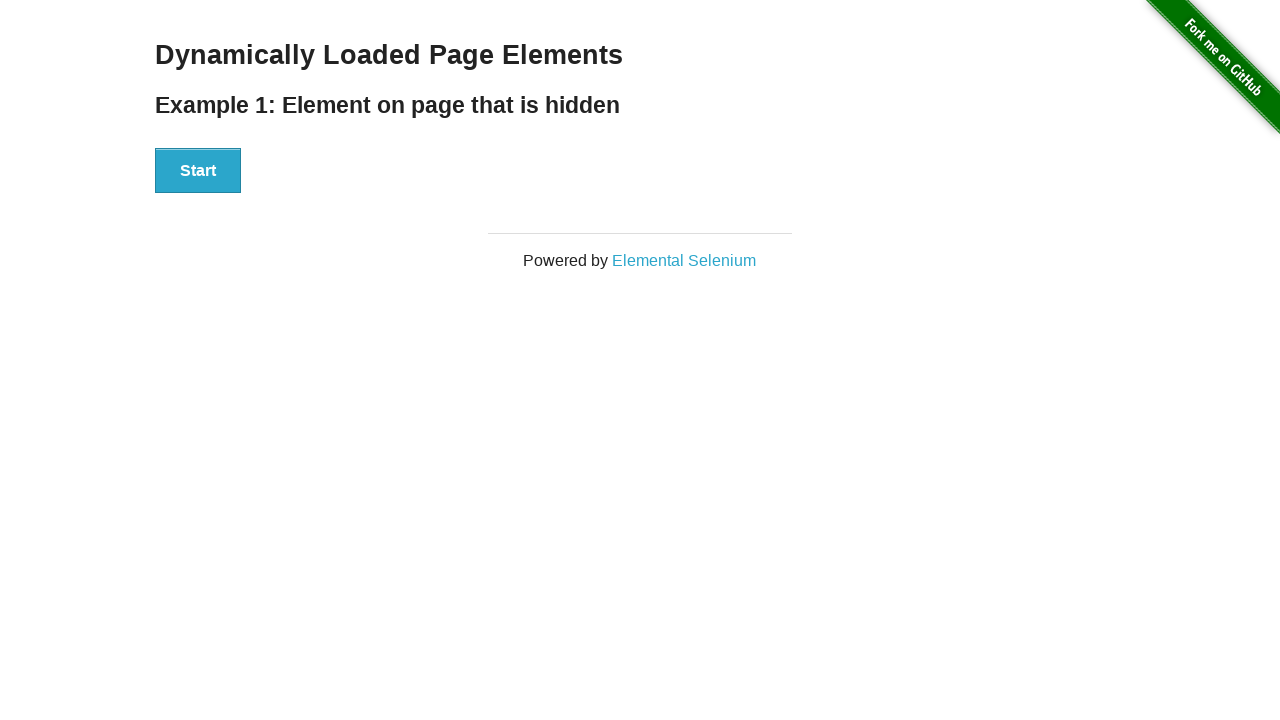

Clicked start button to trigger dynamic content loading at (198, 171) on #start > button
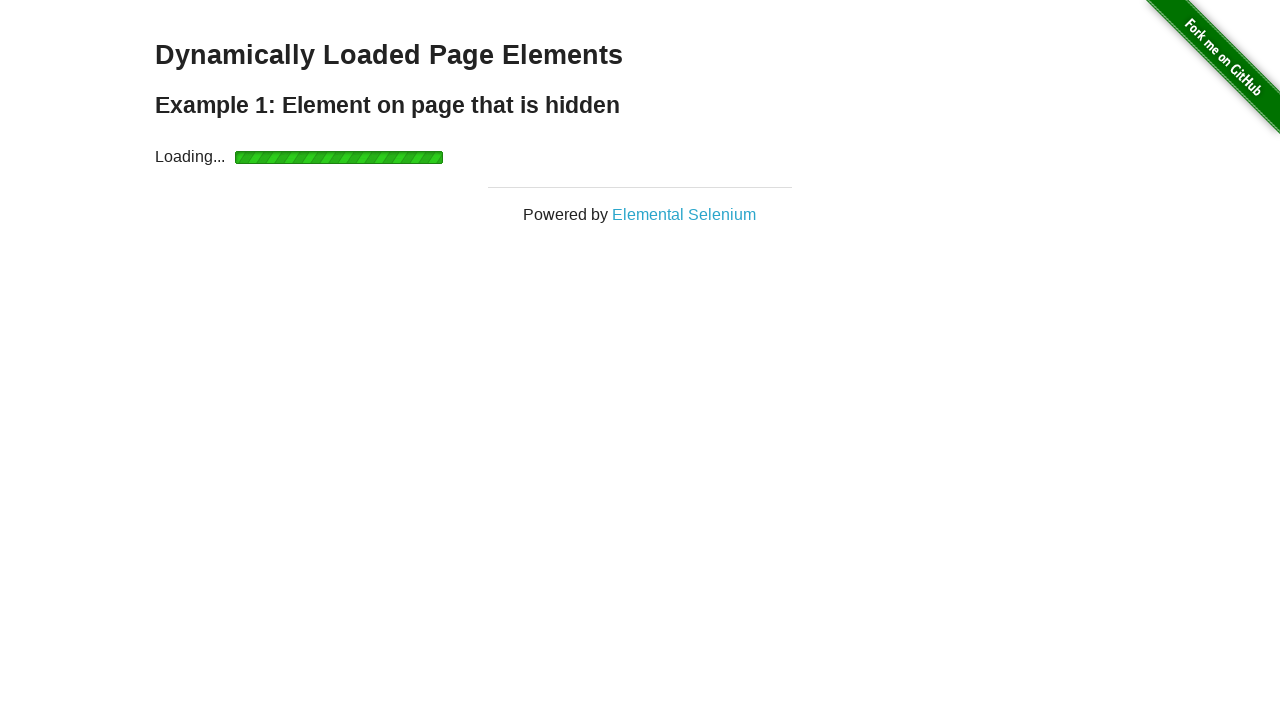

Waited for finish element to become visible after loading completed
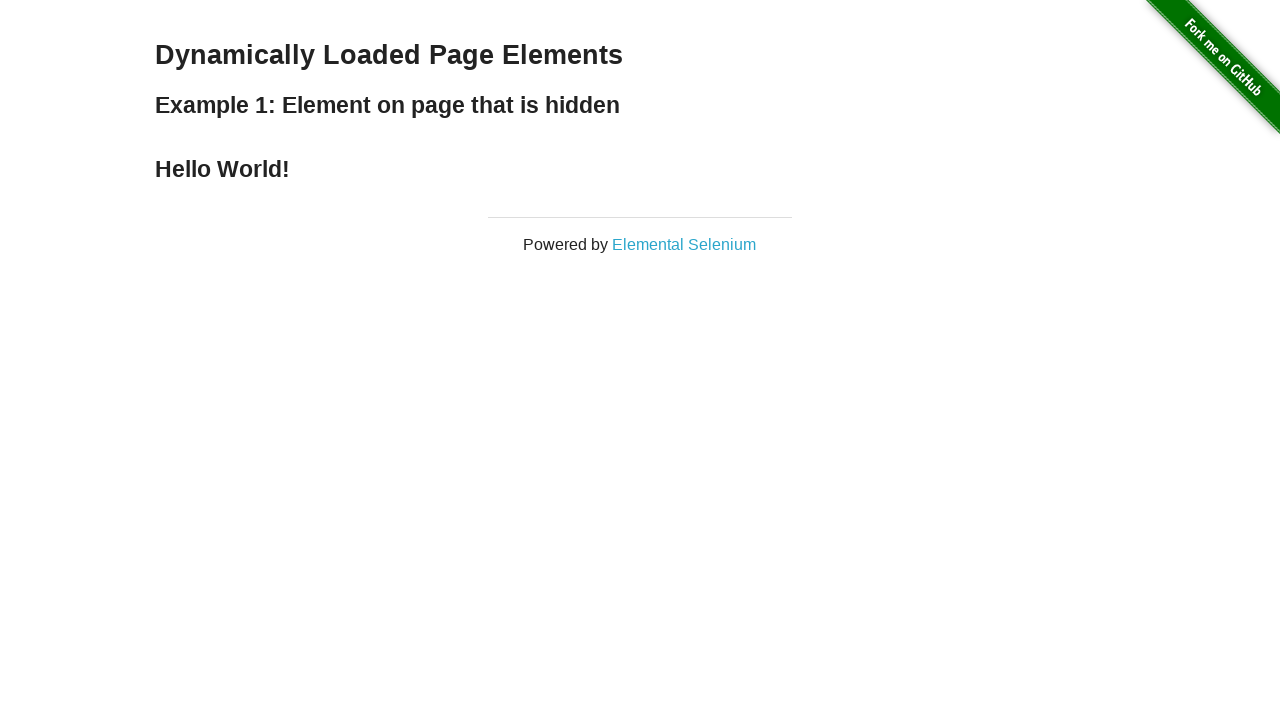

Verified that finish element is visible
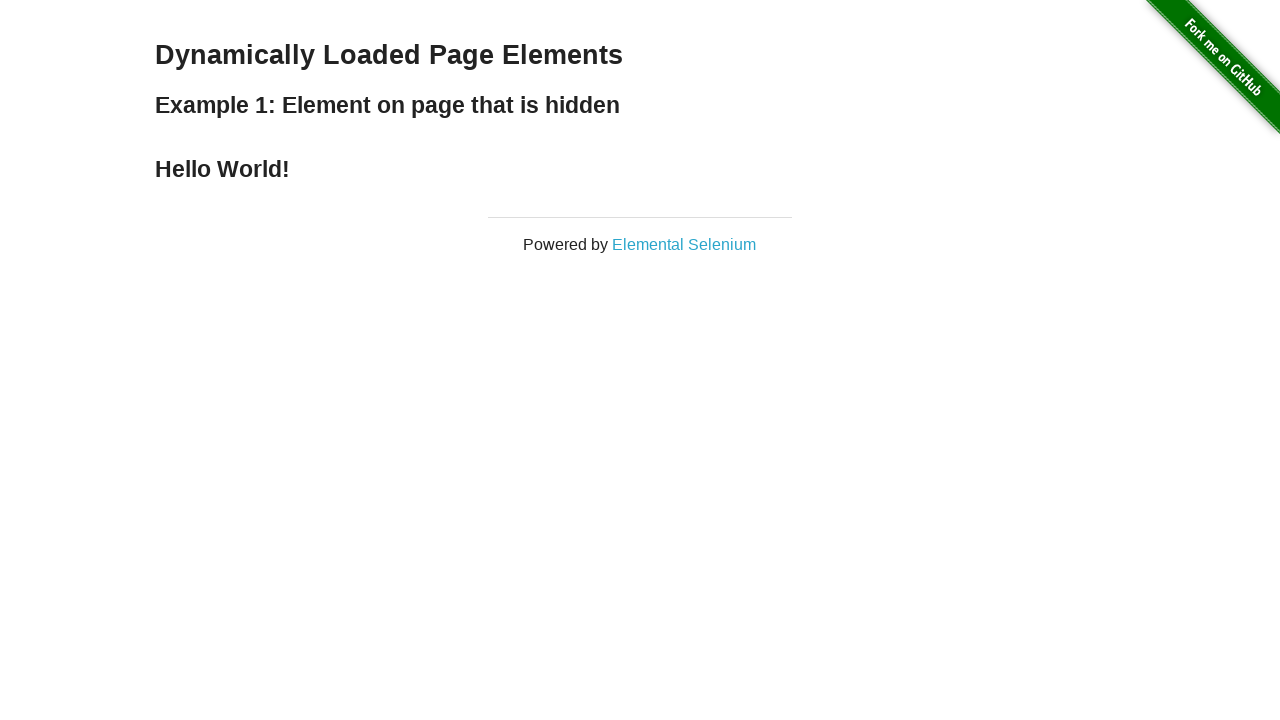

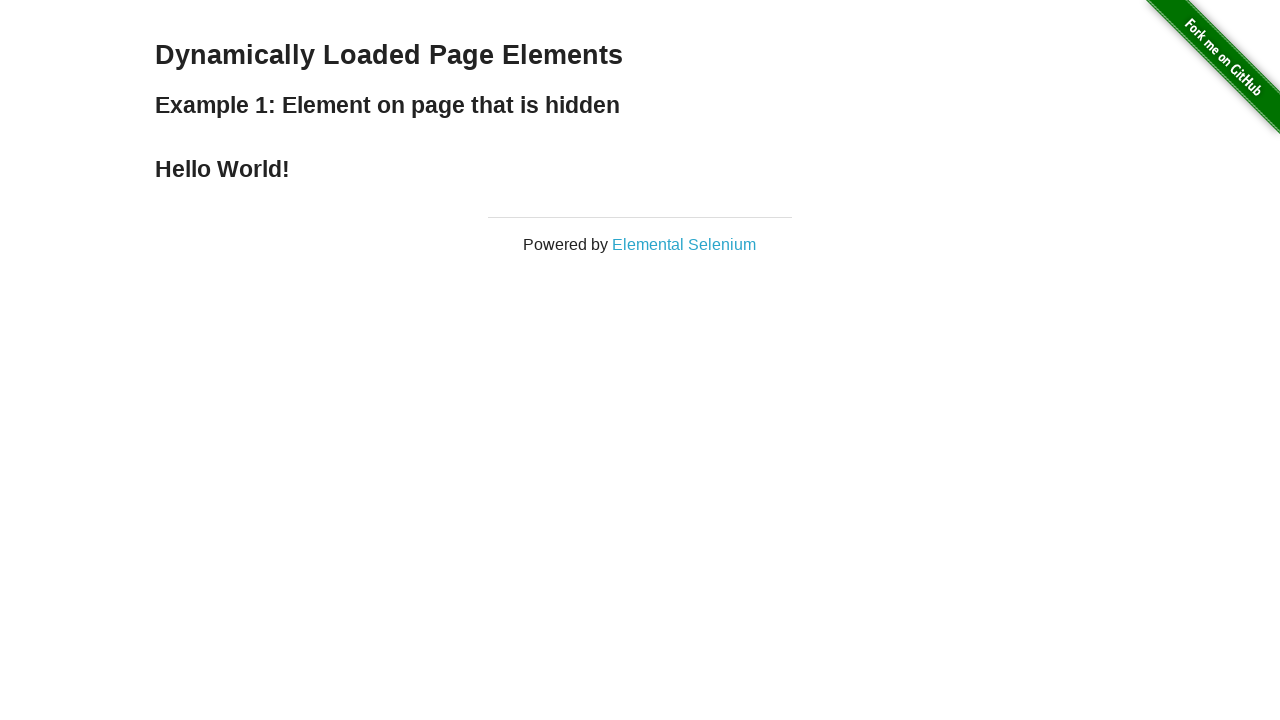